Opens a new browser tab by clicking the "New Tab" button and verifies the new tab content

Starting URL: https://demoqa.com/browser-windows

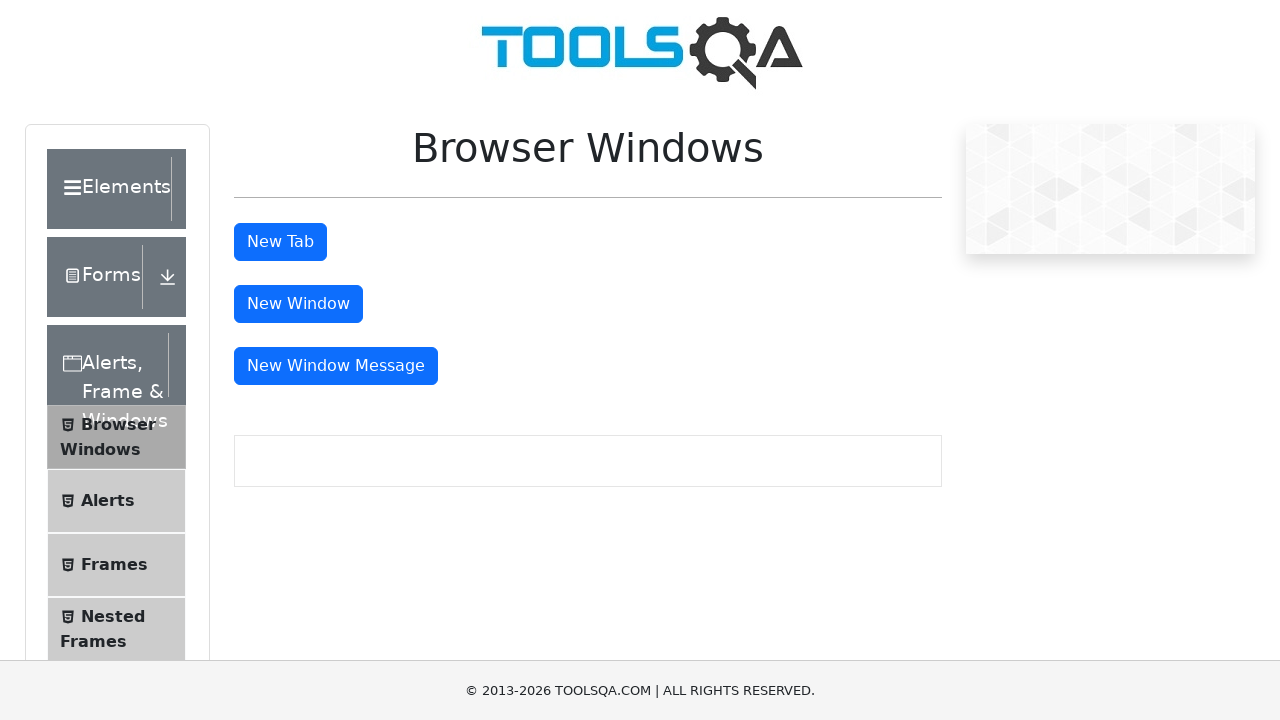

Clicked the 'New Tab' button at (280, 242) on #tabButton
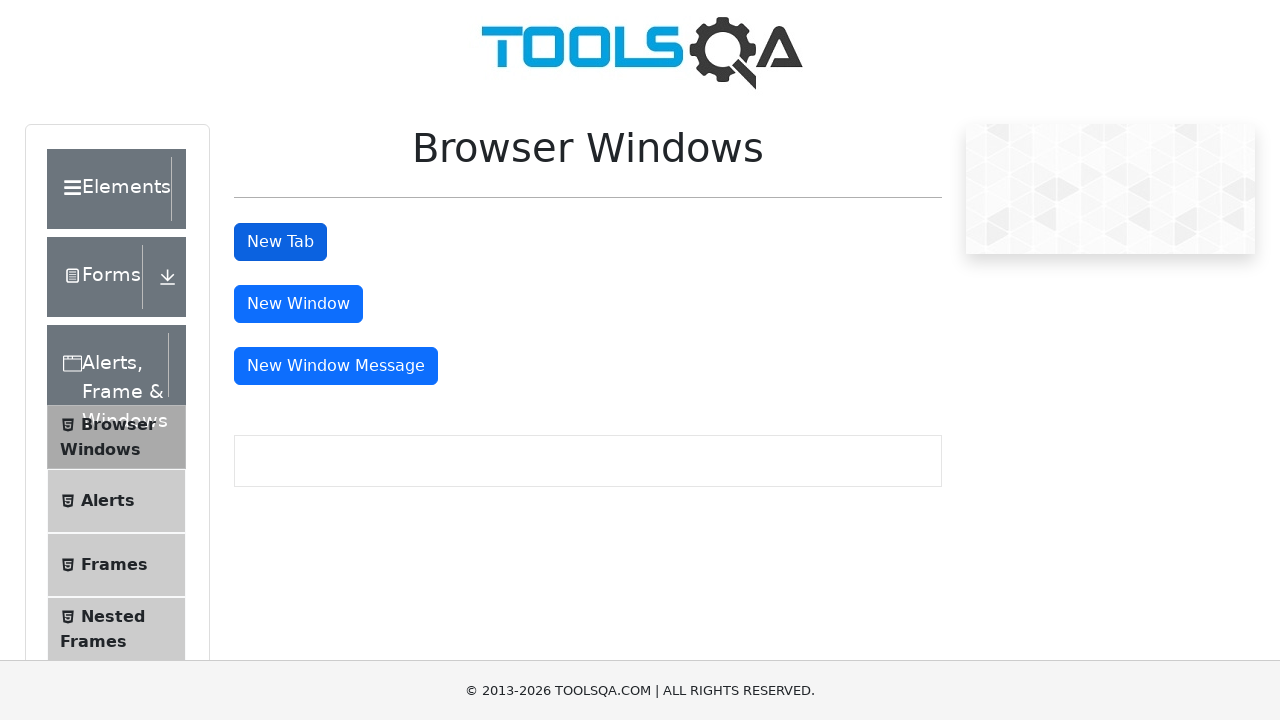

Clicked the 'New Tab' button to open new tab at (280, 242) on #tabButton
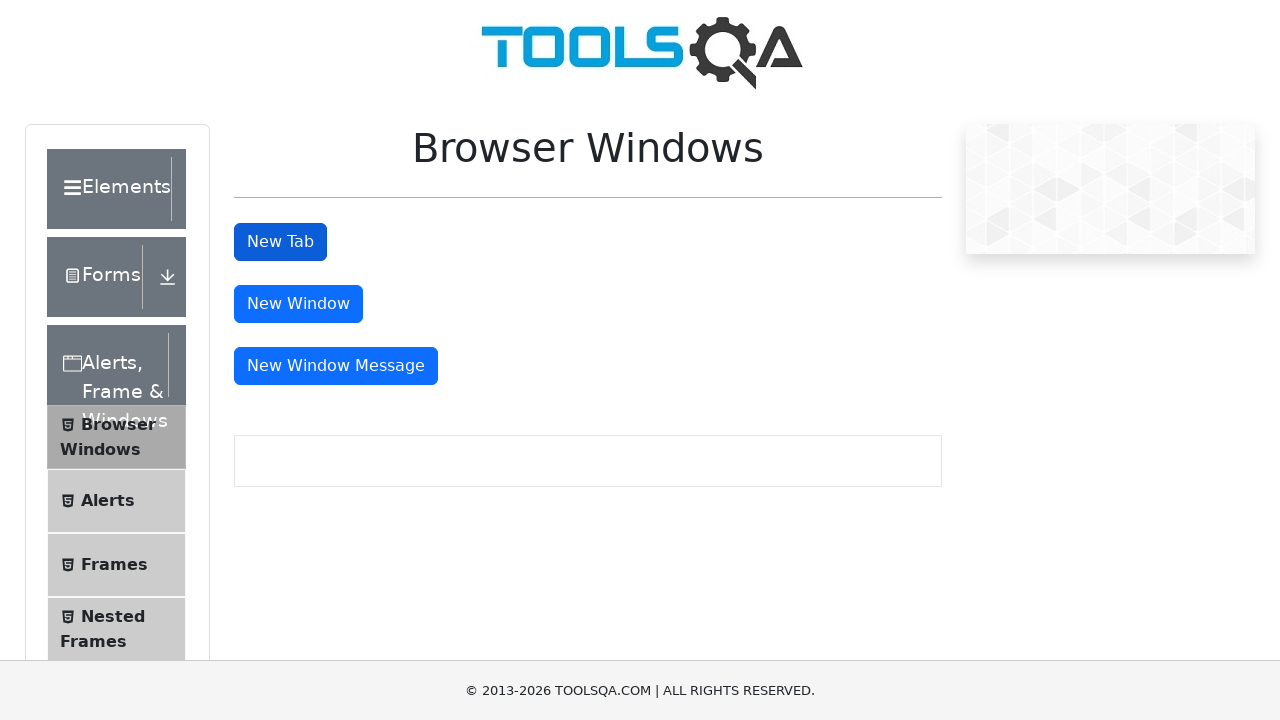

New tab opened and switched to it
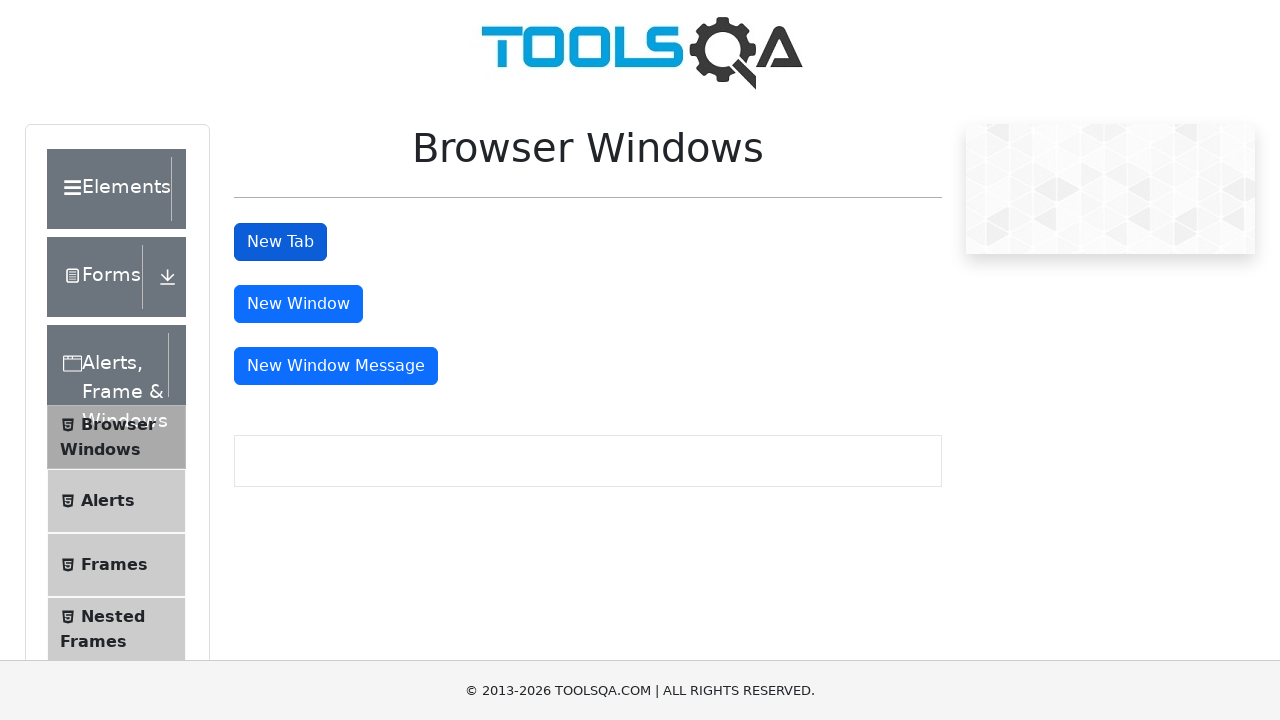

New tab finished loading
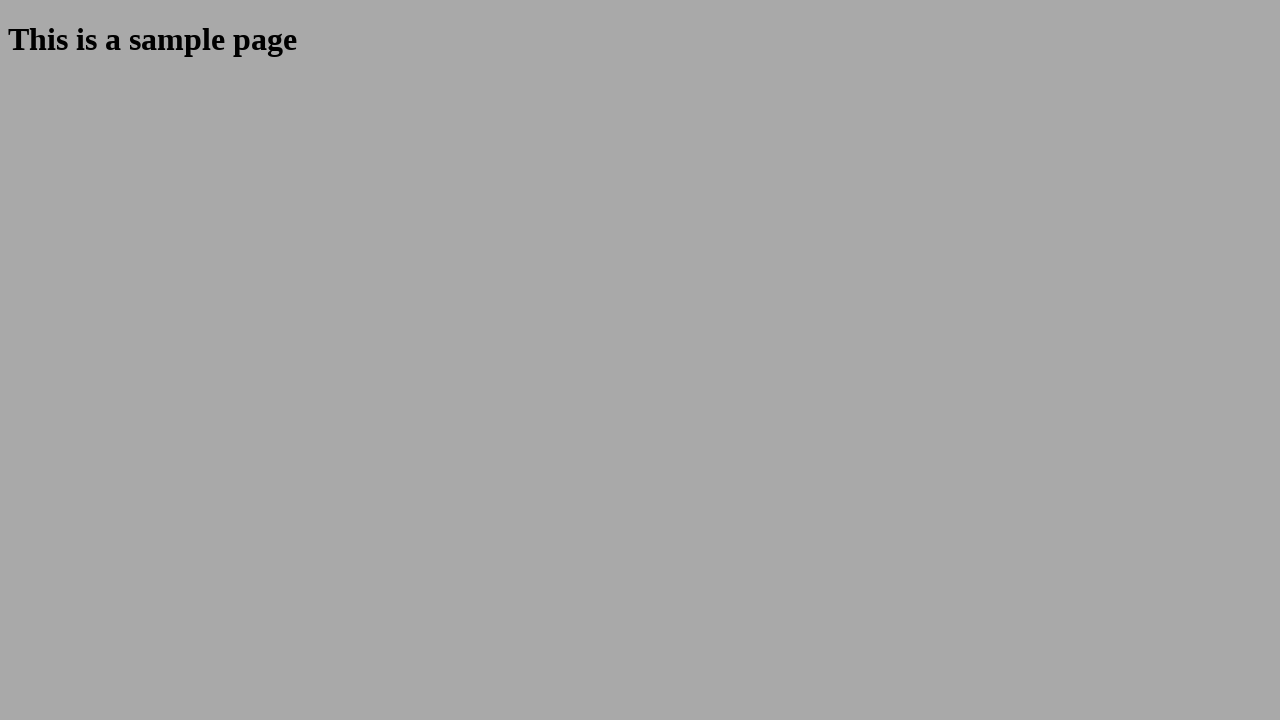

Sample heading element found in new tab
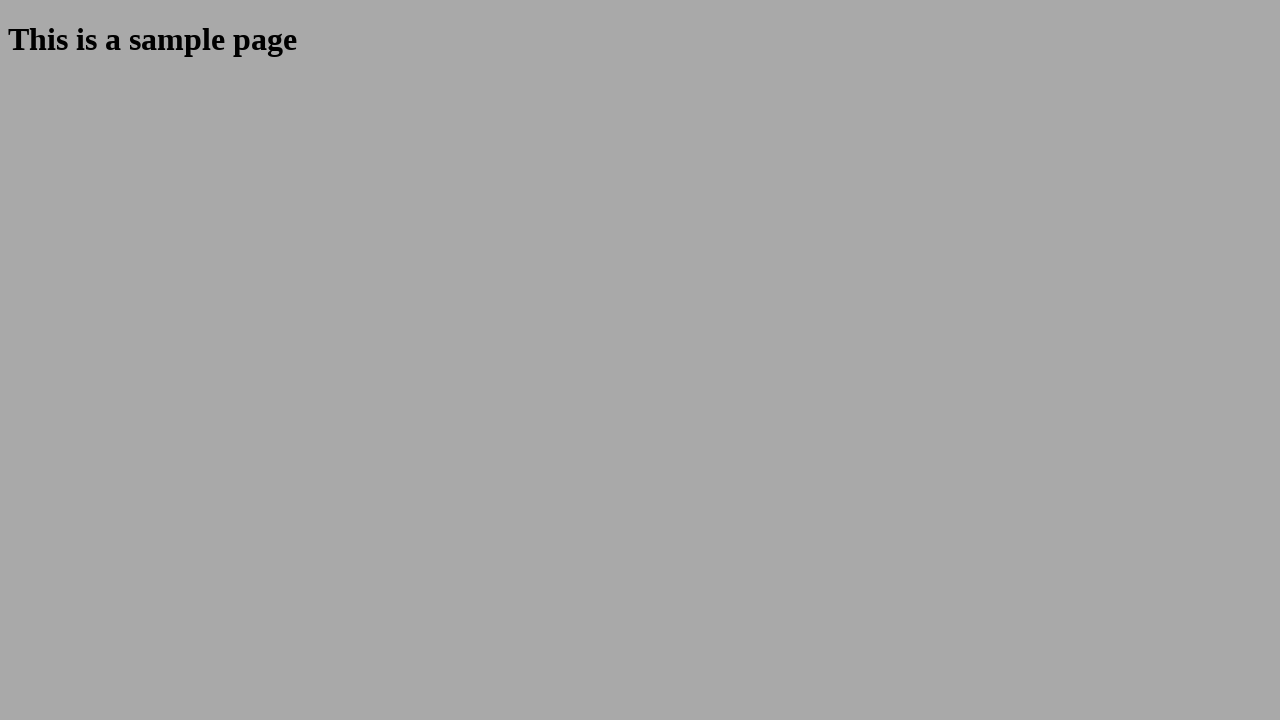

New tab closed
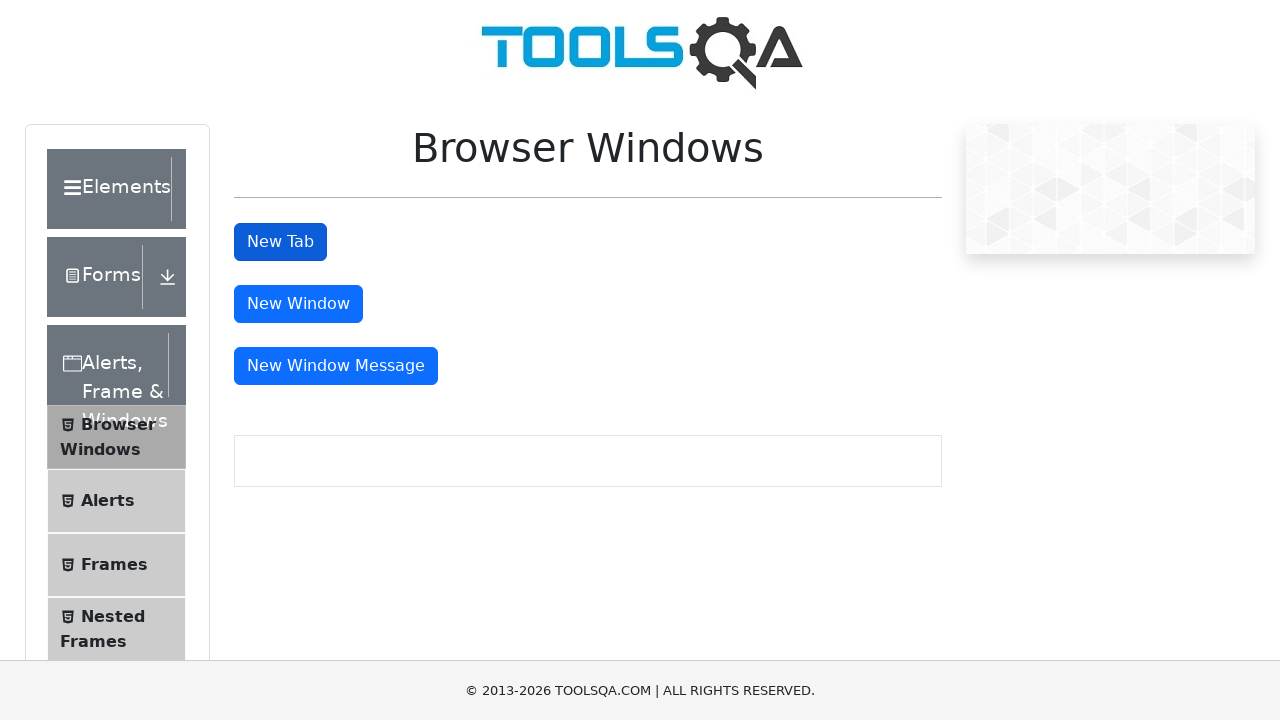

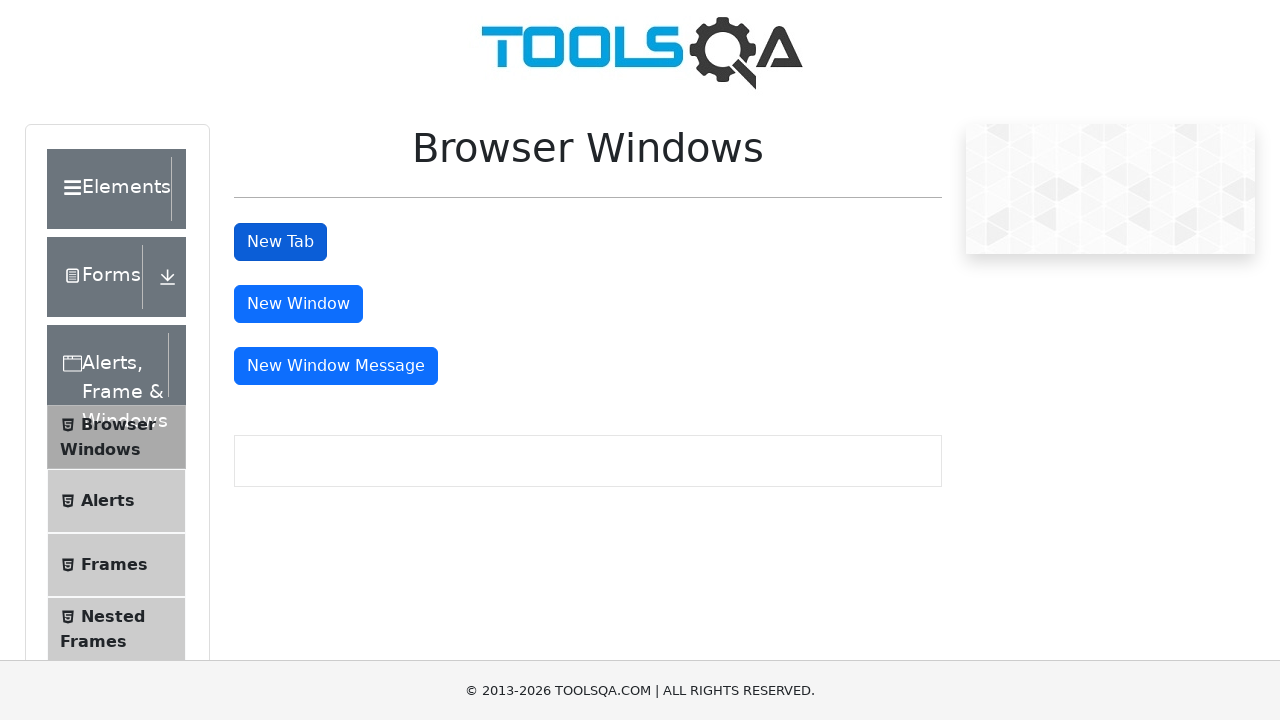